Tests a practice form by filling in name, email, phone, and address fields, selecting gender radio button, checking a day checkbox, and selecting an option from a dropdown

Starting URL: https://testautomationpractice.blogspot.com/

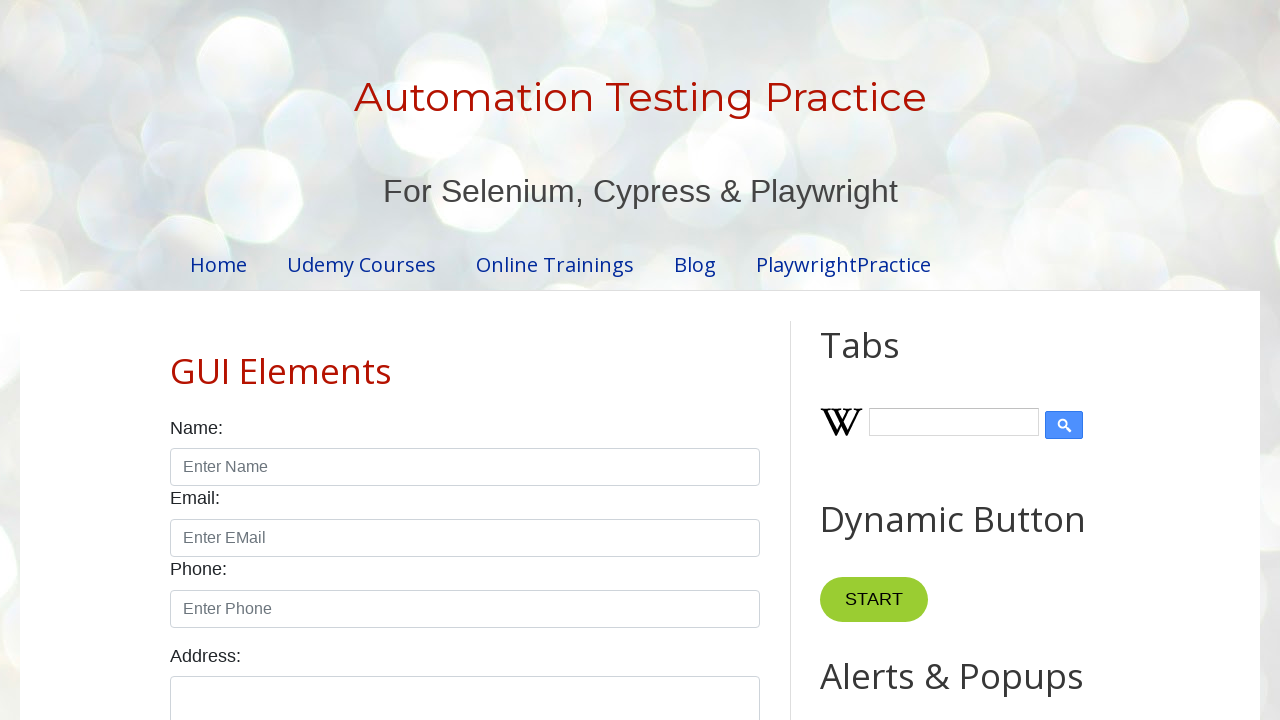

Filled name field with 'sai' on input#name
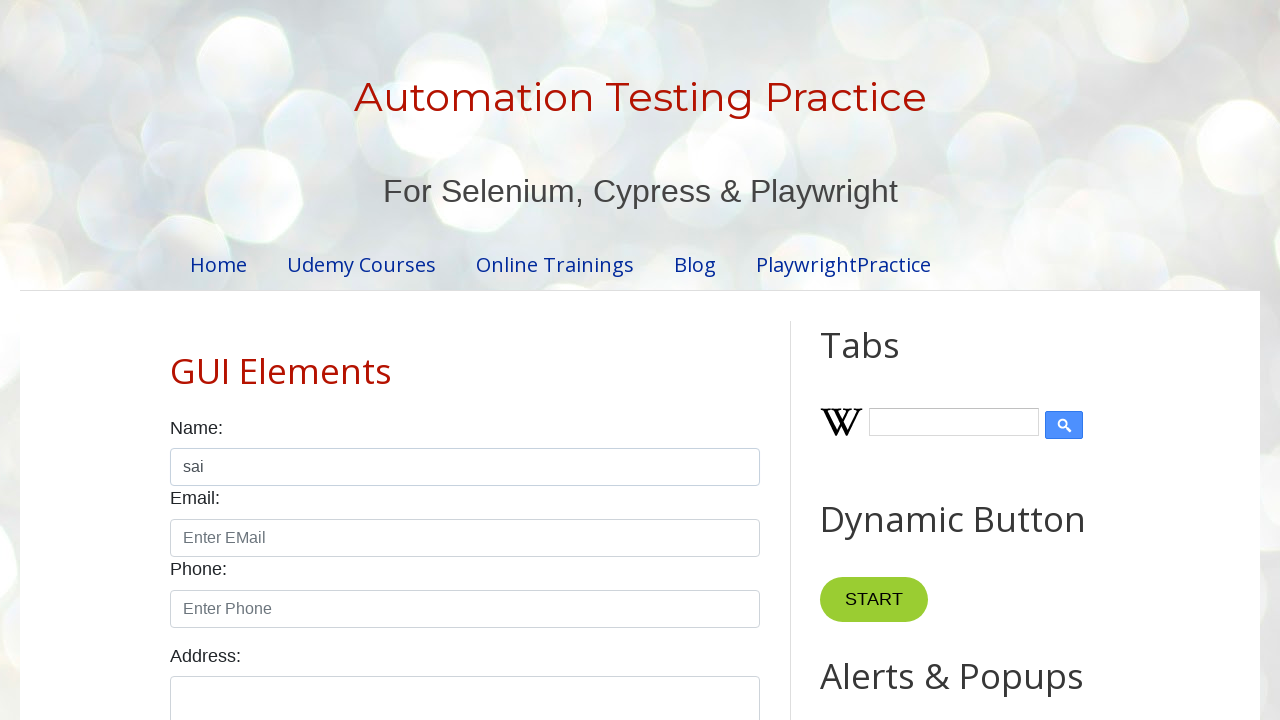

Filled email field with 'sai@gmail.com' on input#email
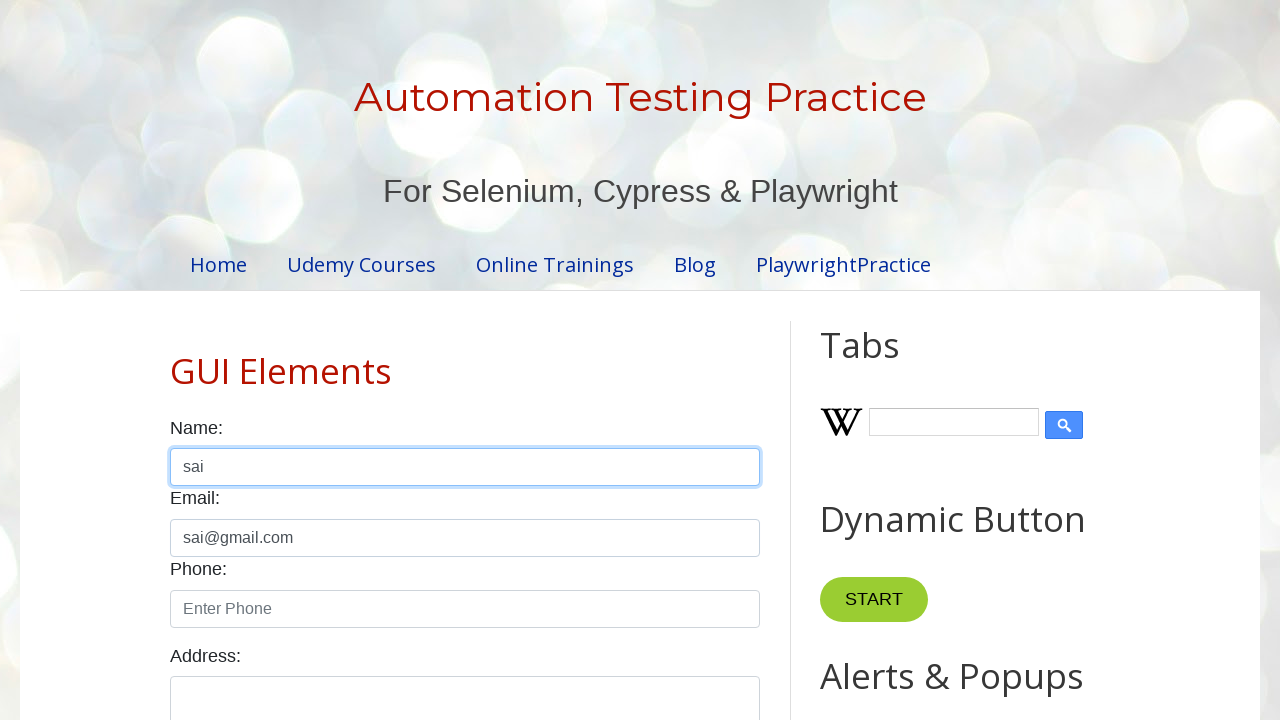

Filled phone field with '9876543' on input#phone
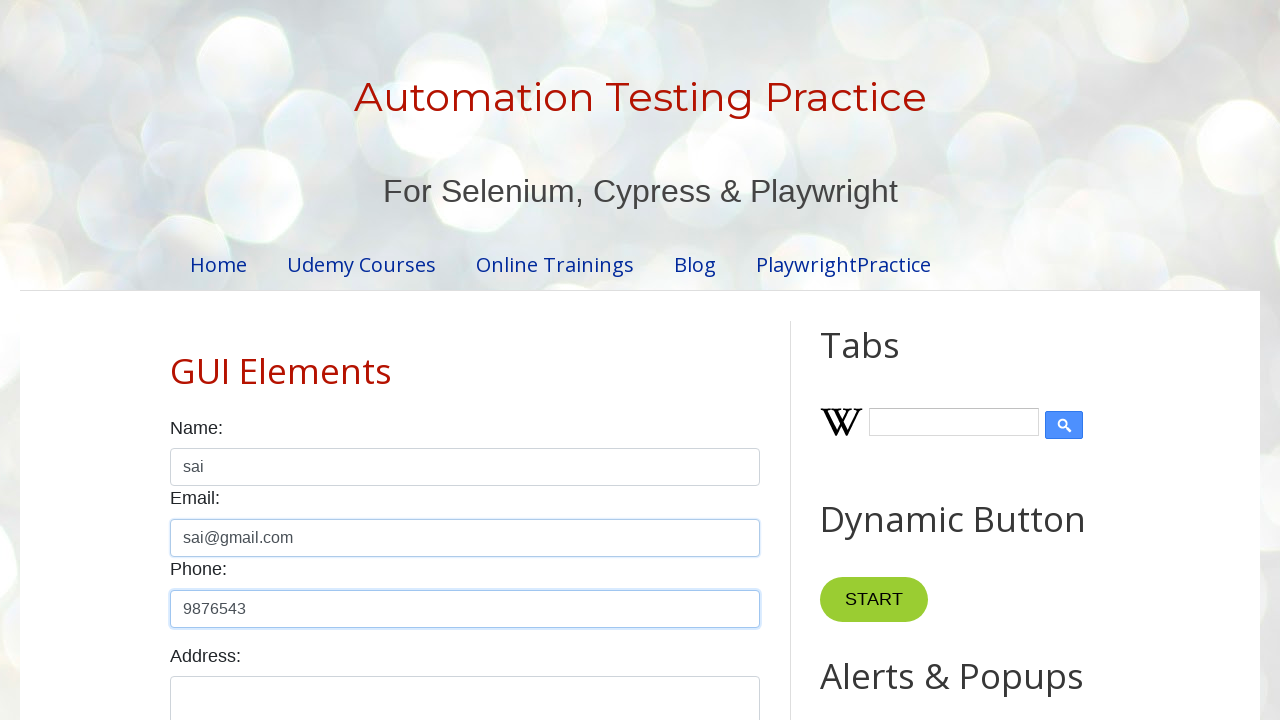

Filled address field with 'pasumarru' on textarea#textarea
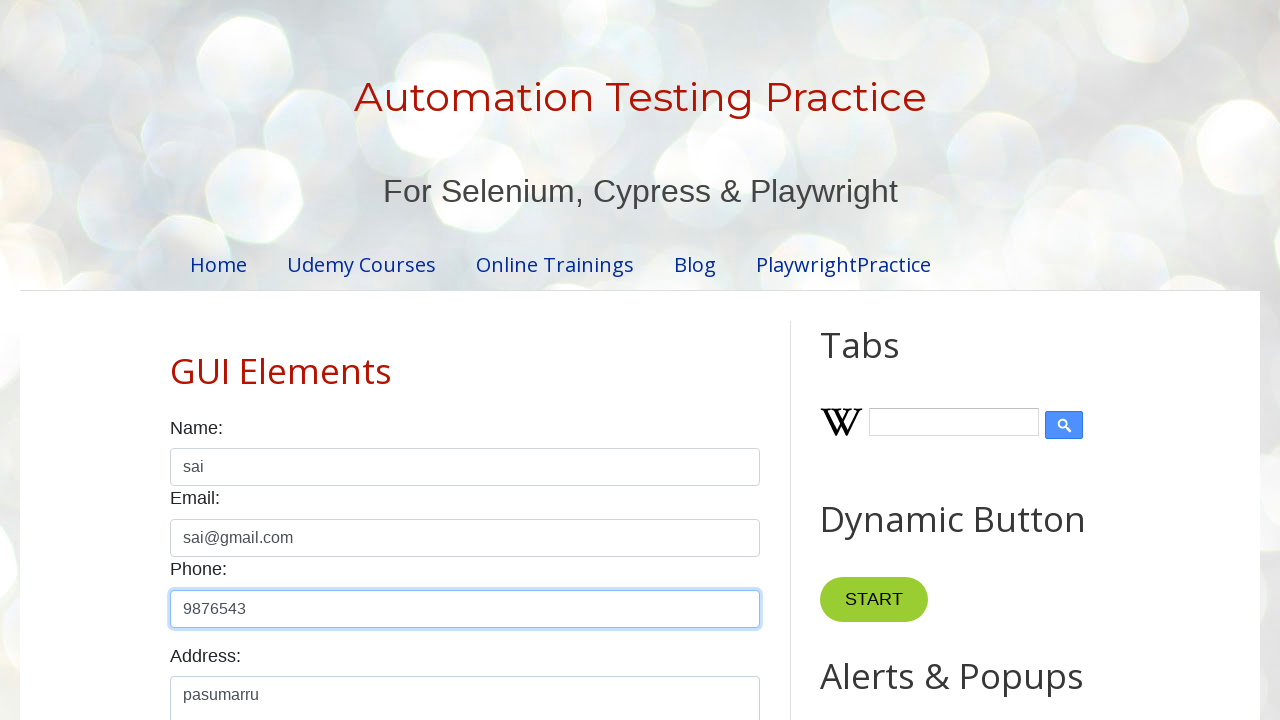

Selected male gender radio button at (176, 360) on input#male
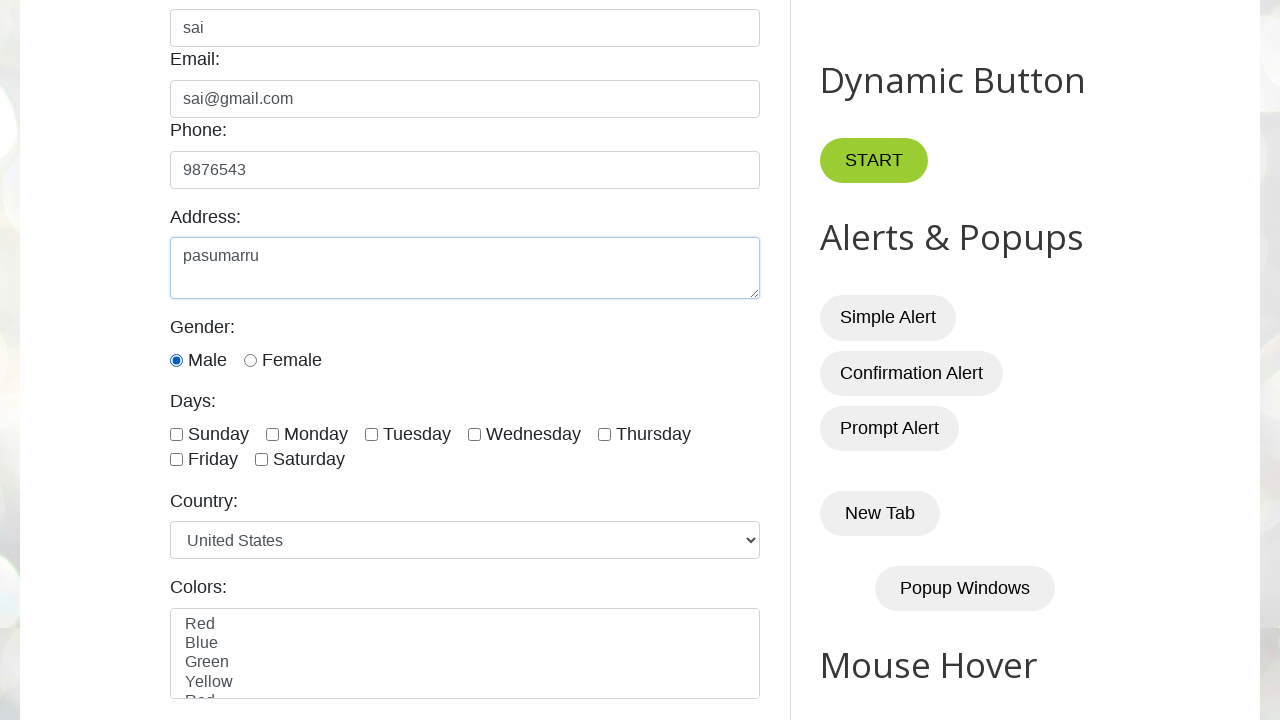

Checked Tuesday checkbox at (372, 434) on input#tuesday
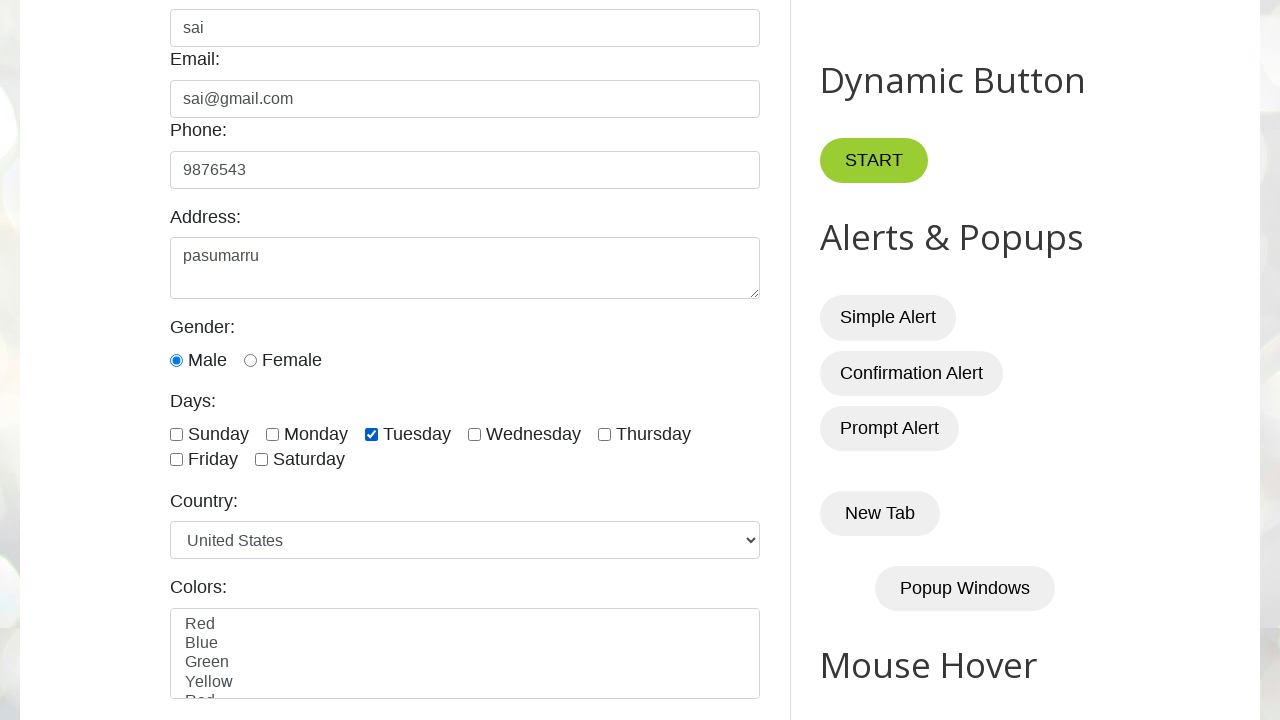

Selected option at index 4 from country dropdown on select.form-control >> nth=0
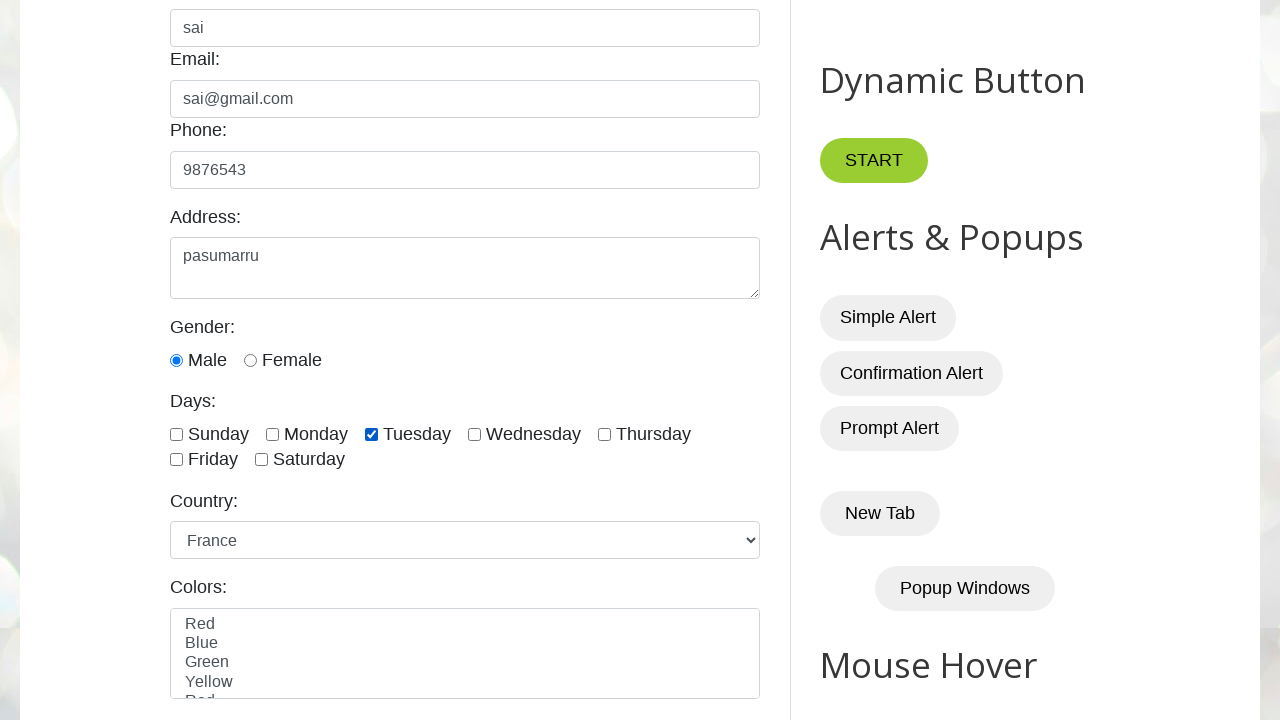

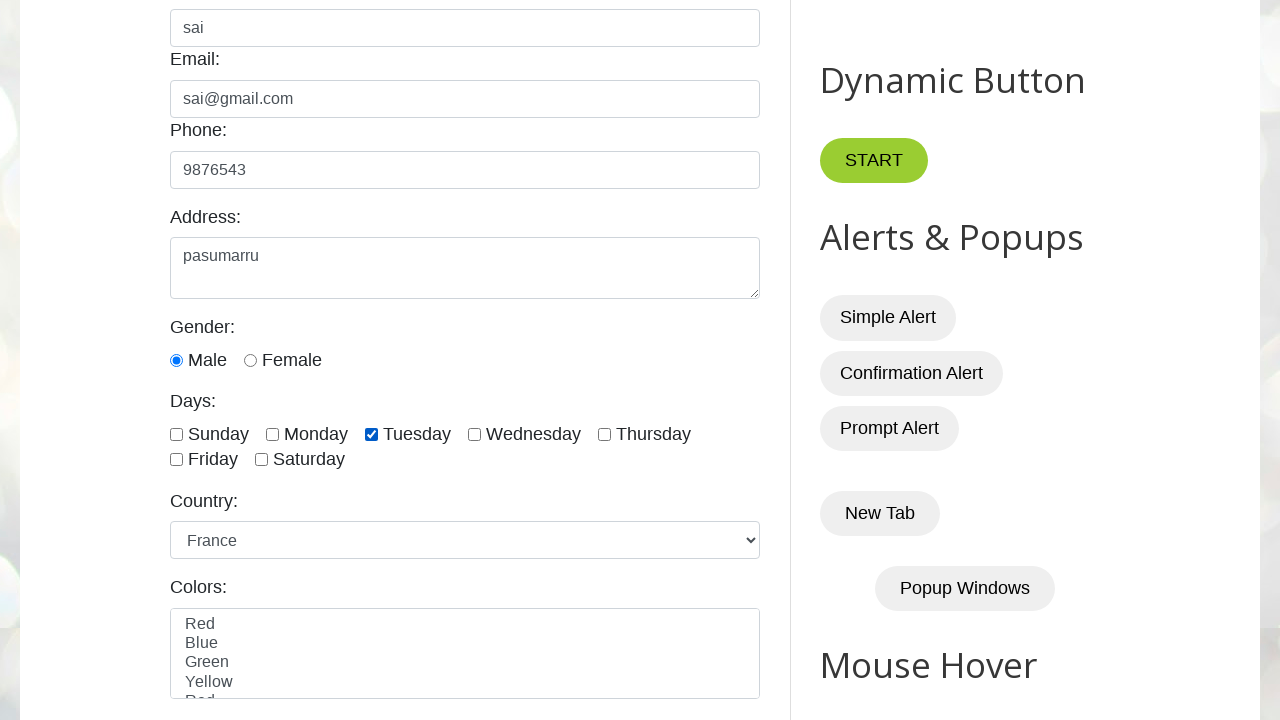